Navigates City of Orange meeting calendar by selecting 'all years' from date dropdown, selecting City Council from department dropdown, and locating agenda links in the meetings table.

Starting URL: https://cityoforange.legistar.com/Calendar.aspx

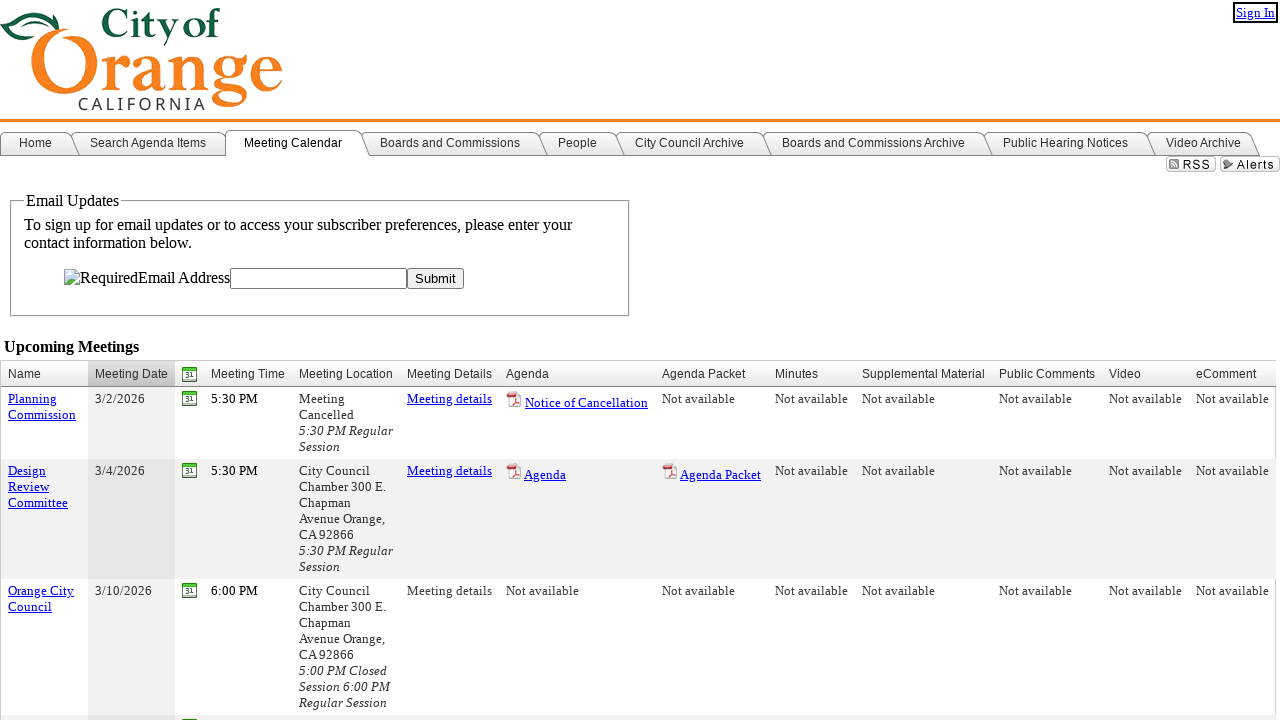

Year dropdown selector became available
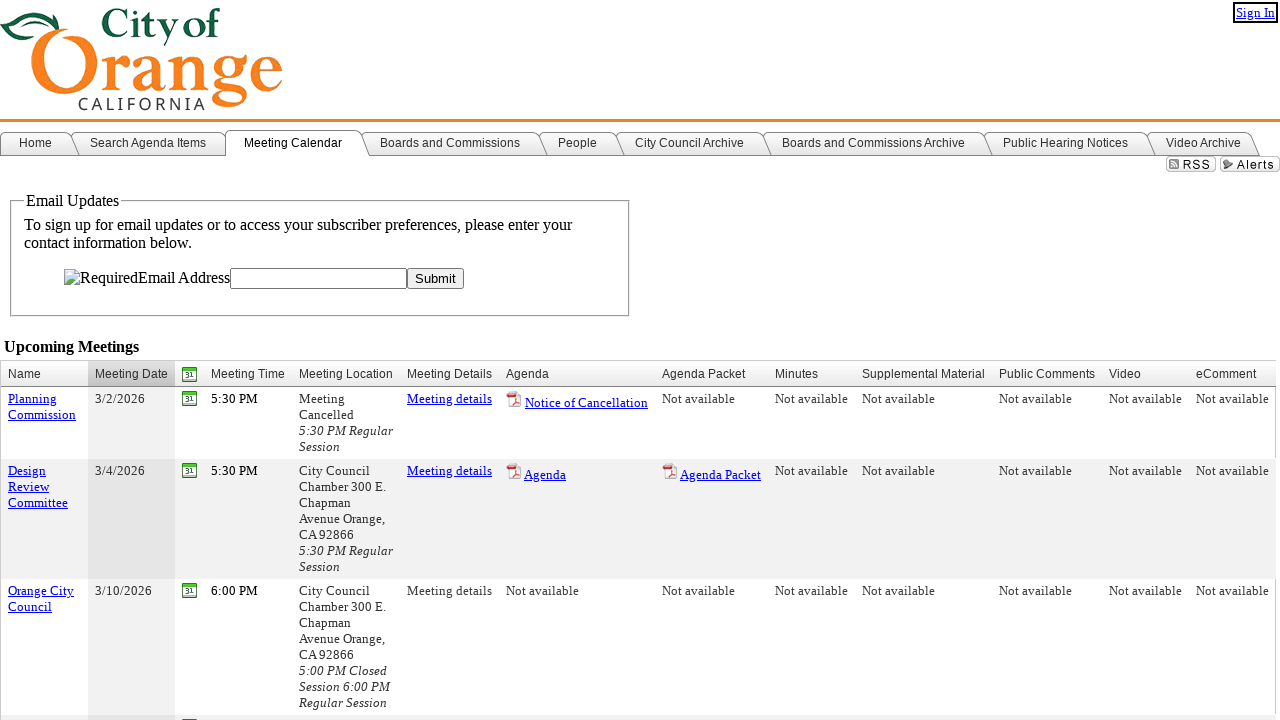

Clicked on year dropdown at (320, 360) on #ctl00_ContentPlaceHolder1_lstYears_Input
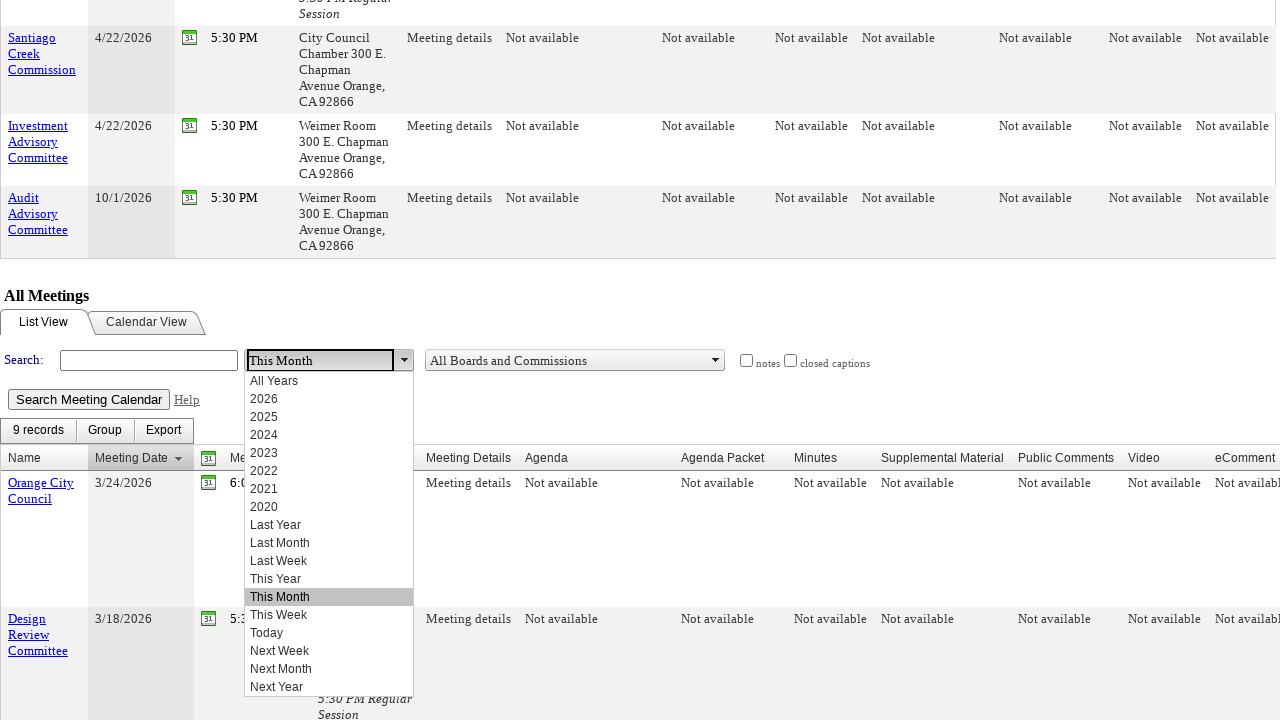

Pressed ArrowUp 11 times to navigate to 'all years'
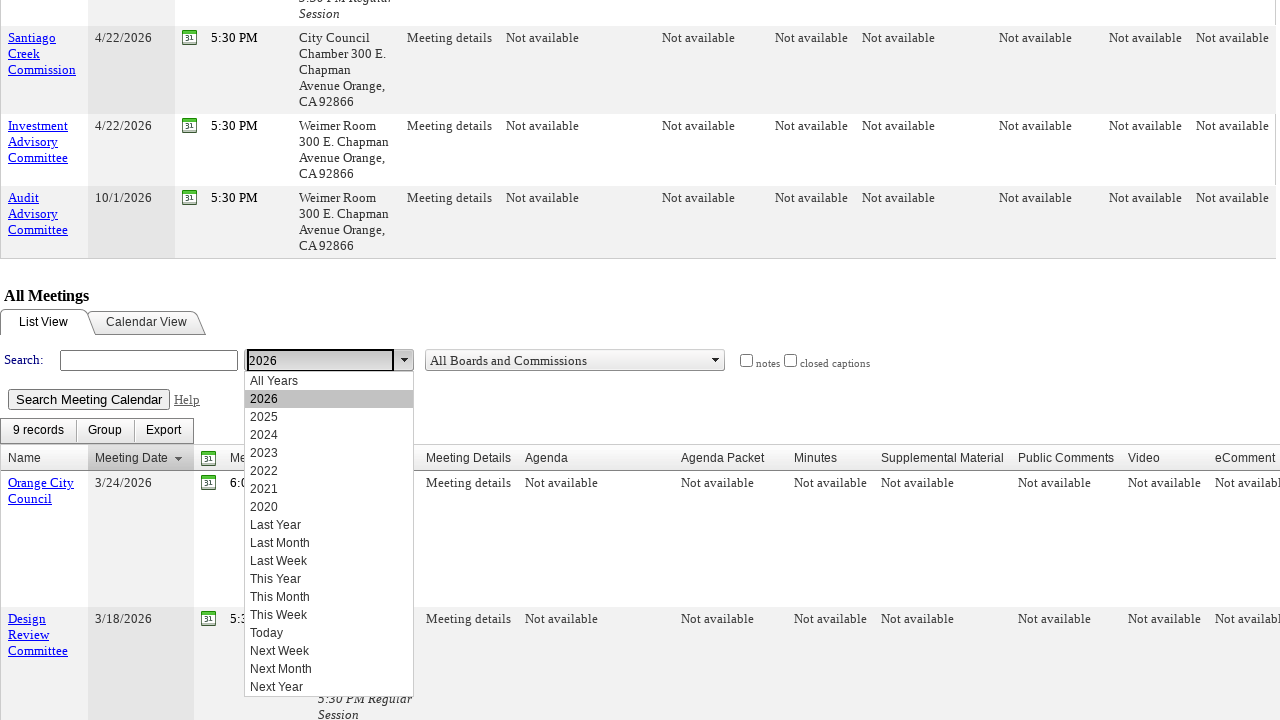

Pressed Enter to select 'all years'
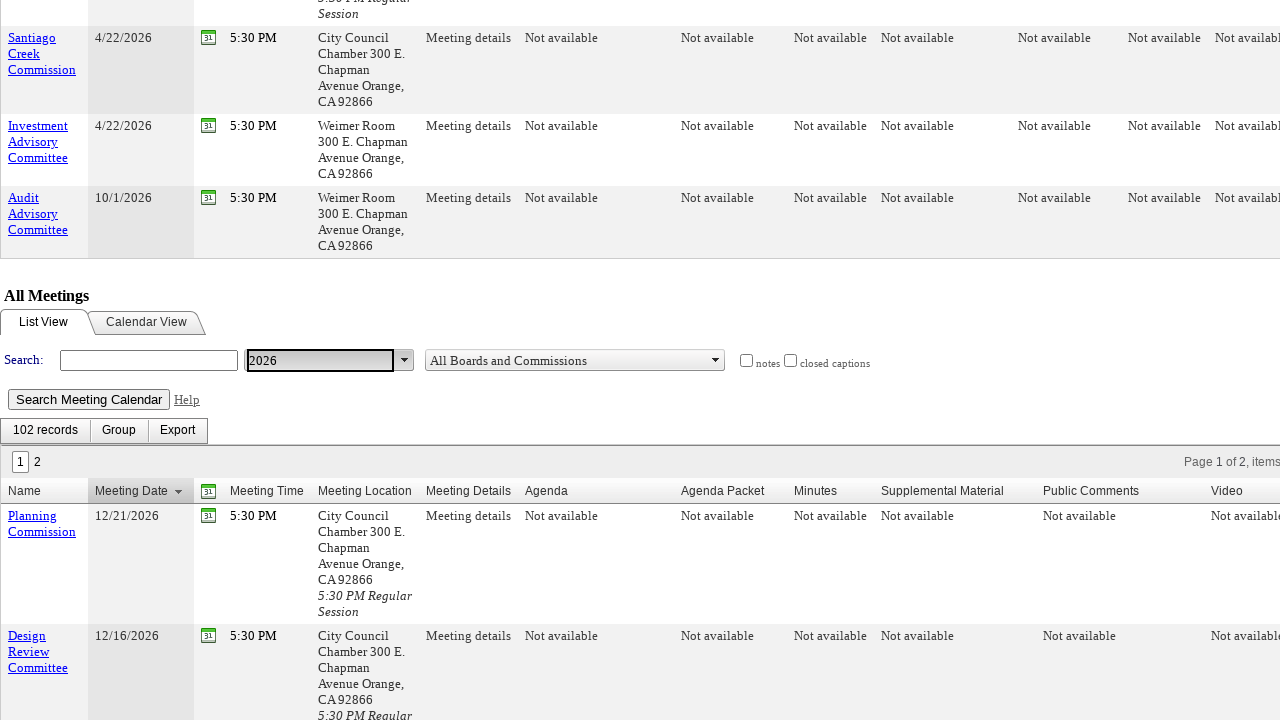

Waited 5 seconds for page to update after year selection
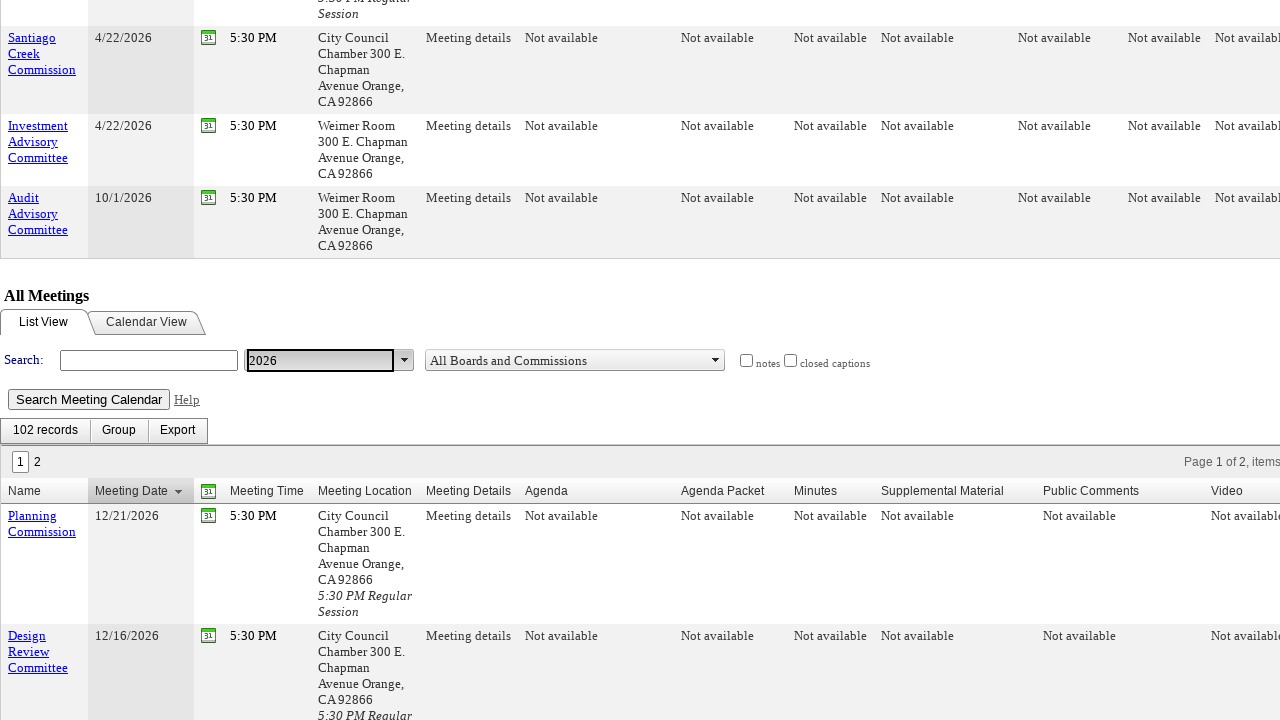

Department dropdown selector became available
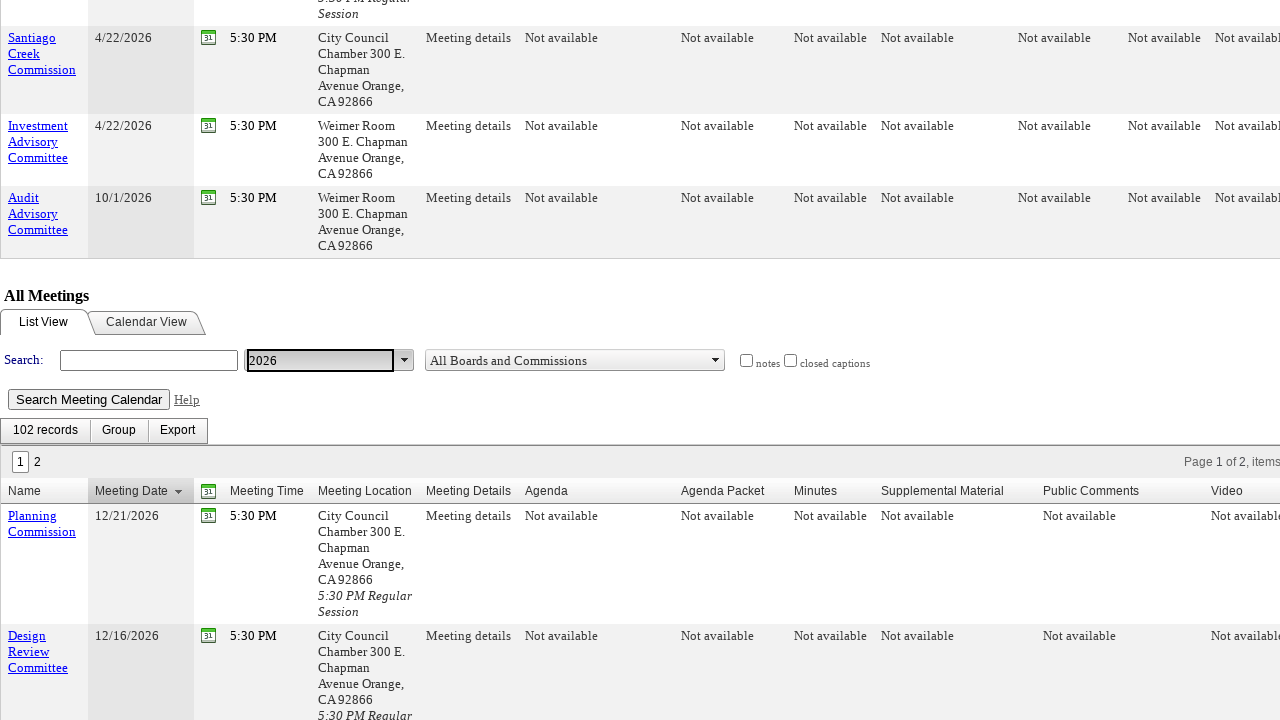

Clicked on department dropdown at (566, 360) on #ctl00_ContentPlaceHolder1_lstBodies_Input
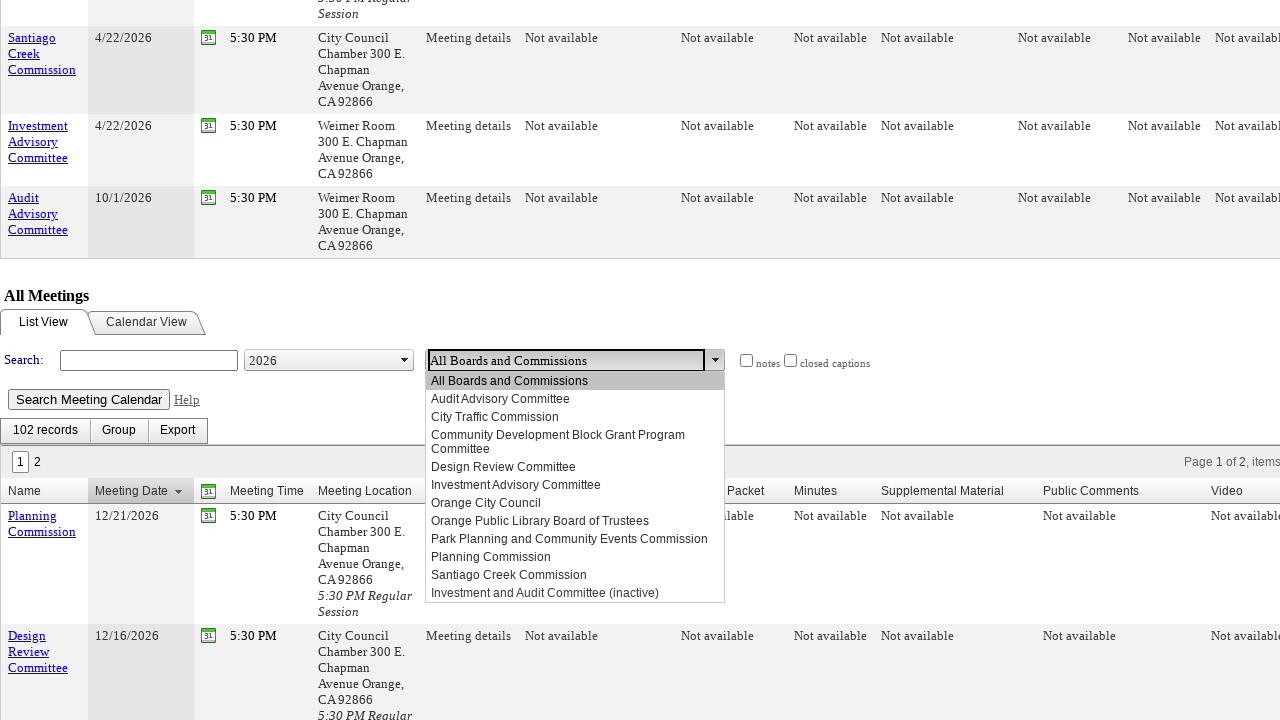

Pressed ArrowDown to navigate to City Council option
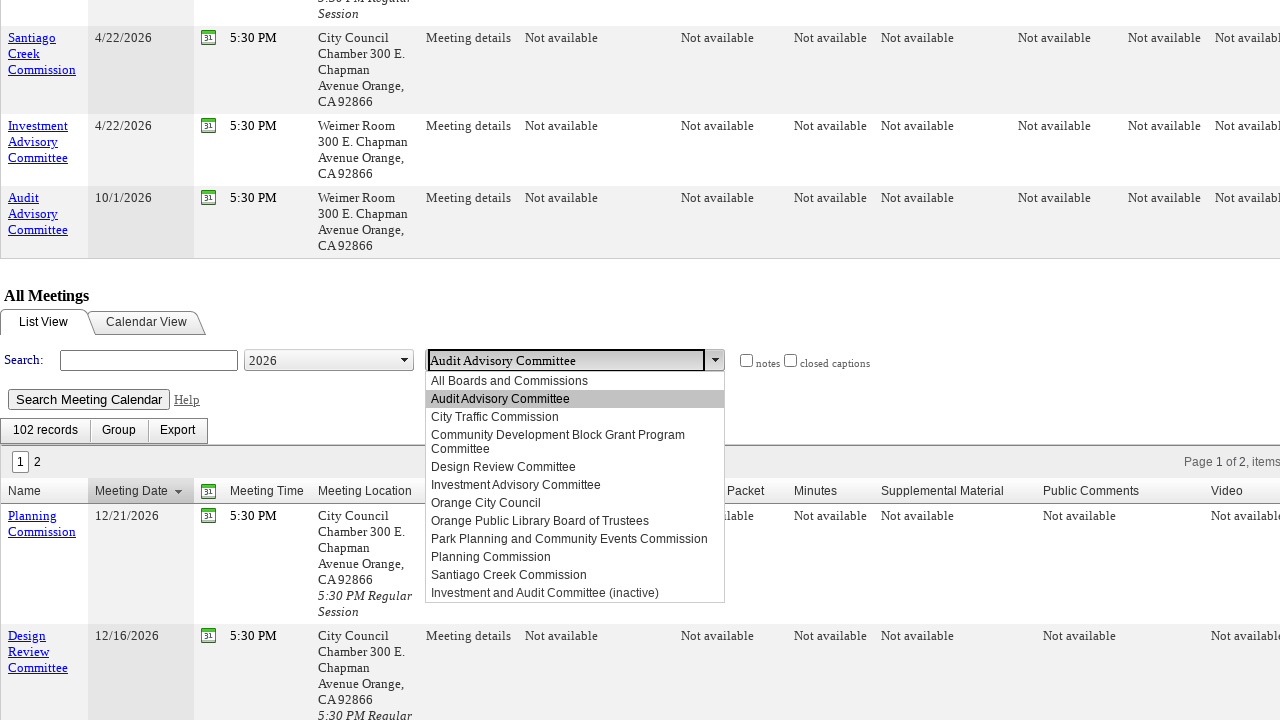

Pressed Enter to select City Council
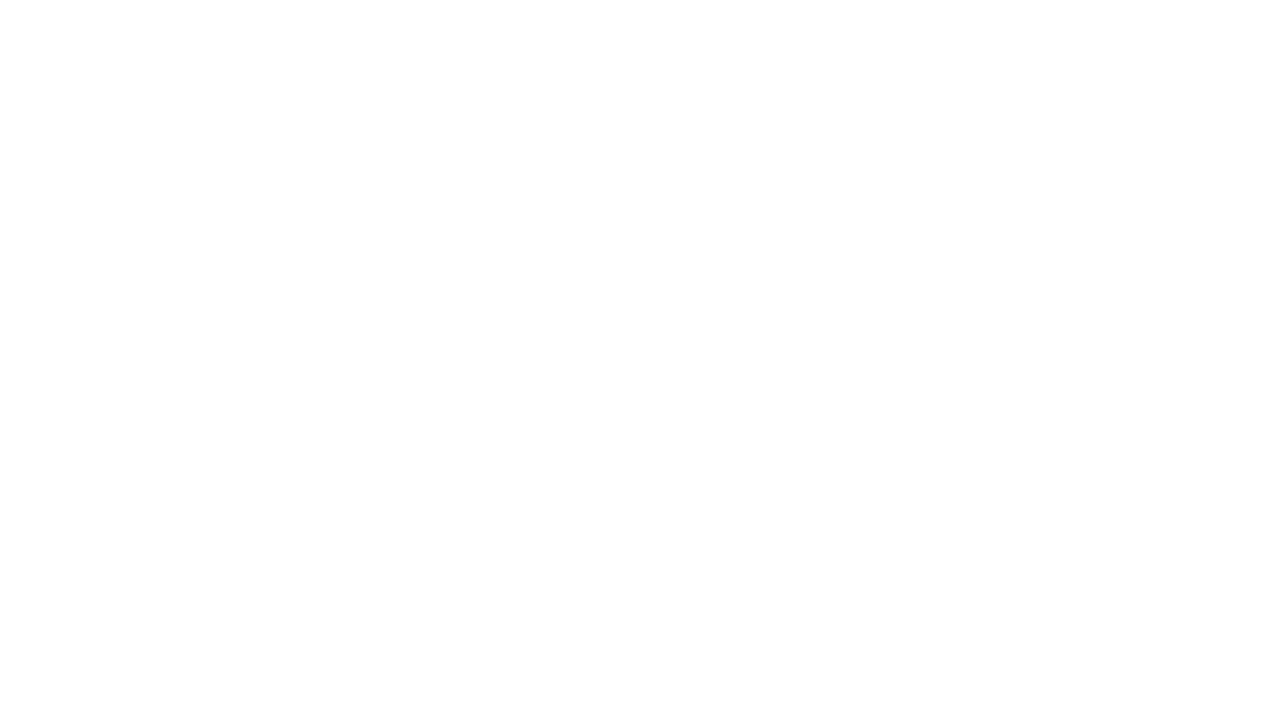

Waited 5 seconds for page to update after department selection
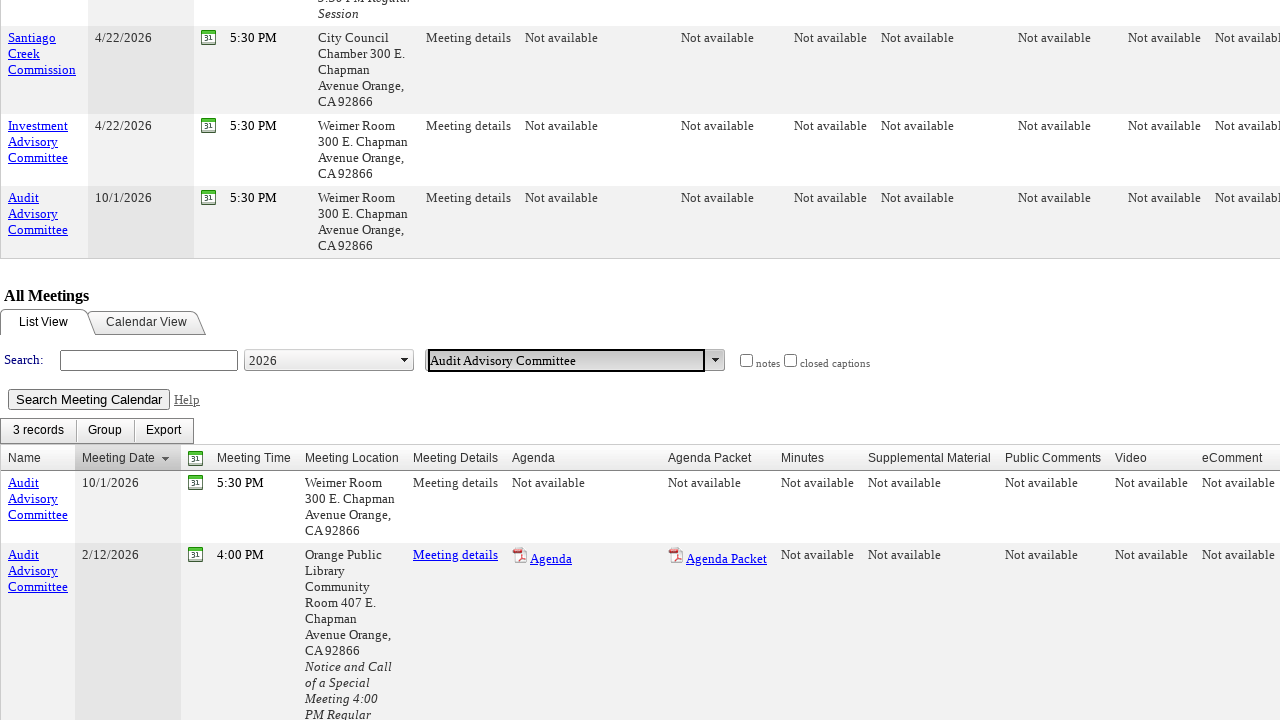

Meetings table loaded successfully
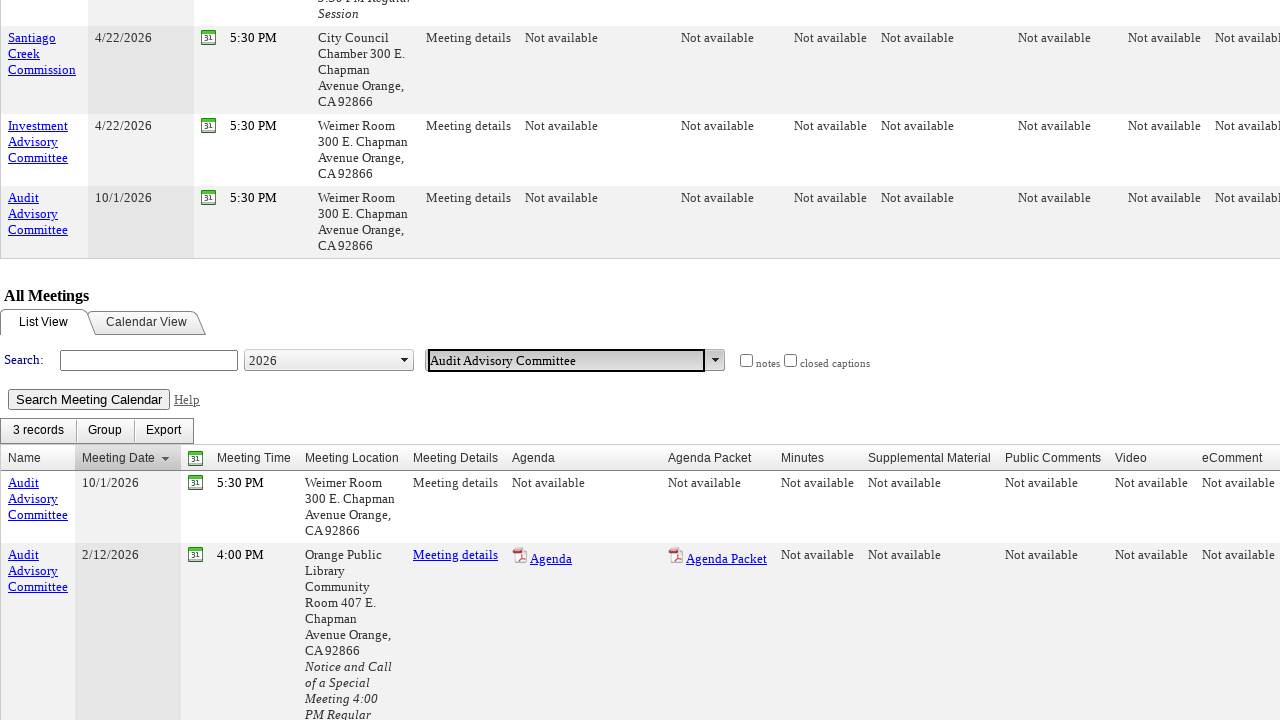

Located agenda or cancel link in the meetings table
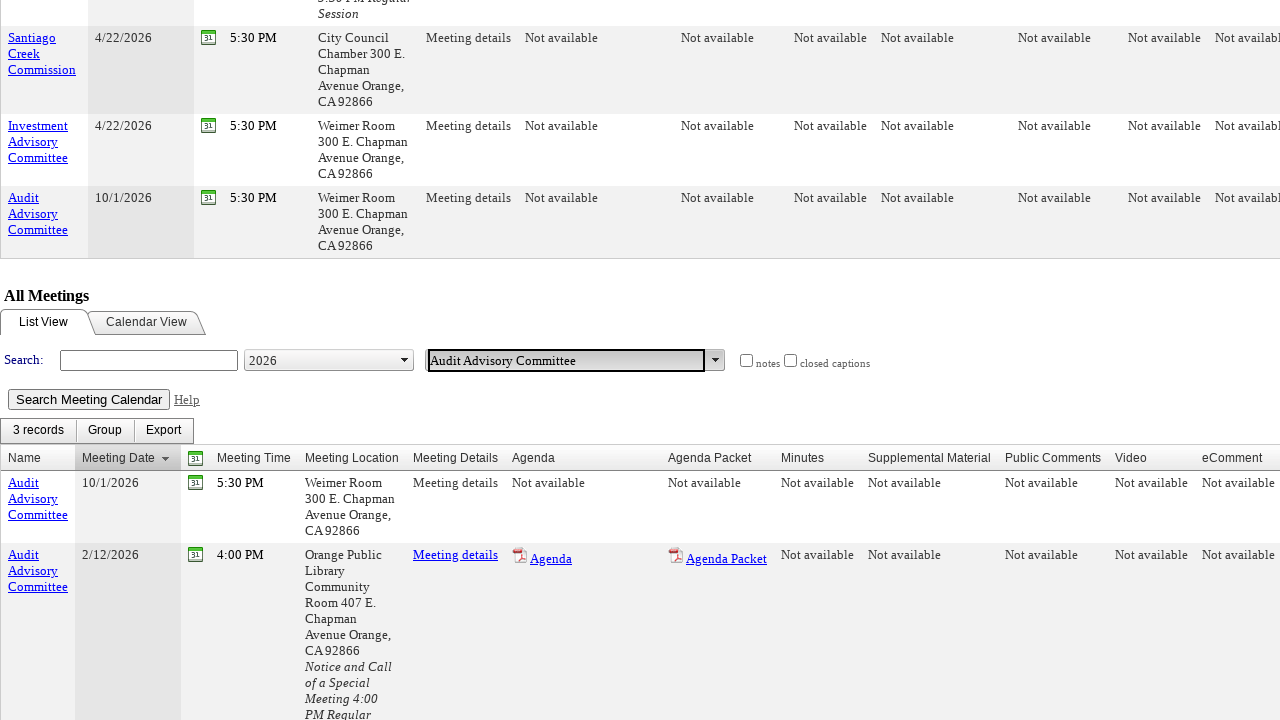

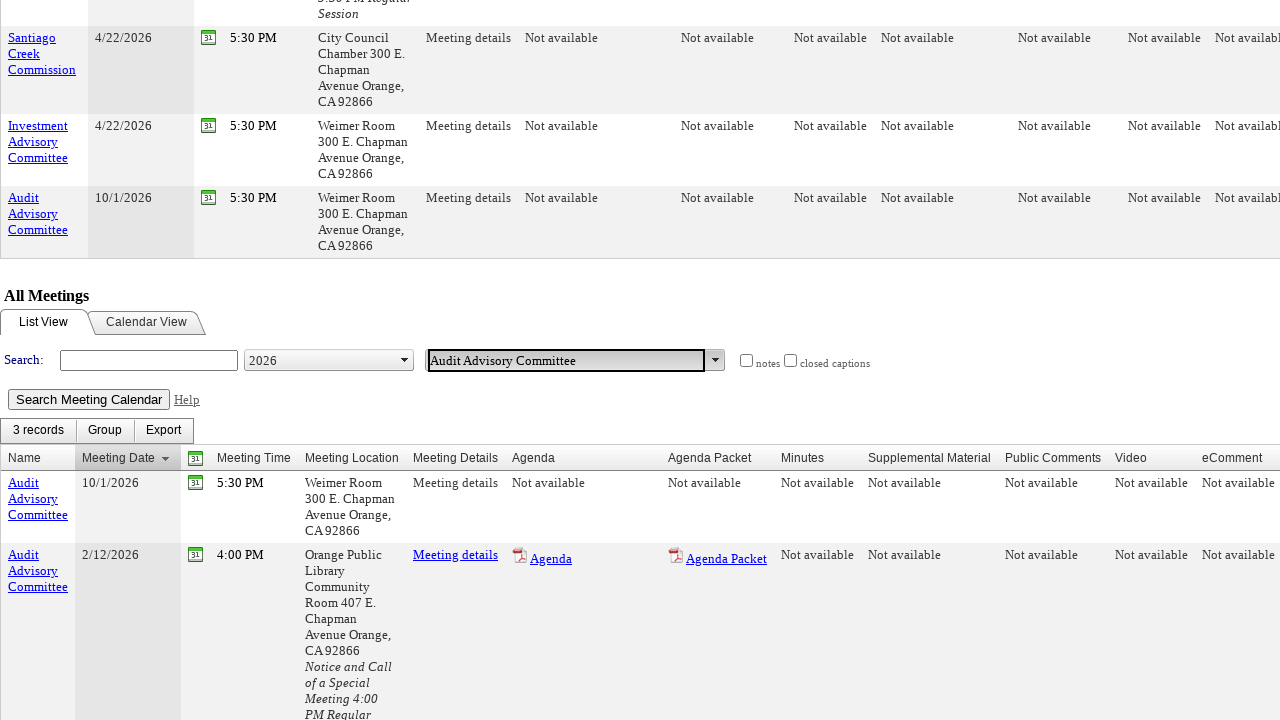